Tests the auto-suggestion dropdown functionality on RedBus by entering partial city names for source and destination fields and selecting from suggestions

Starting URL: https://www.redbus.com/

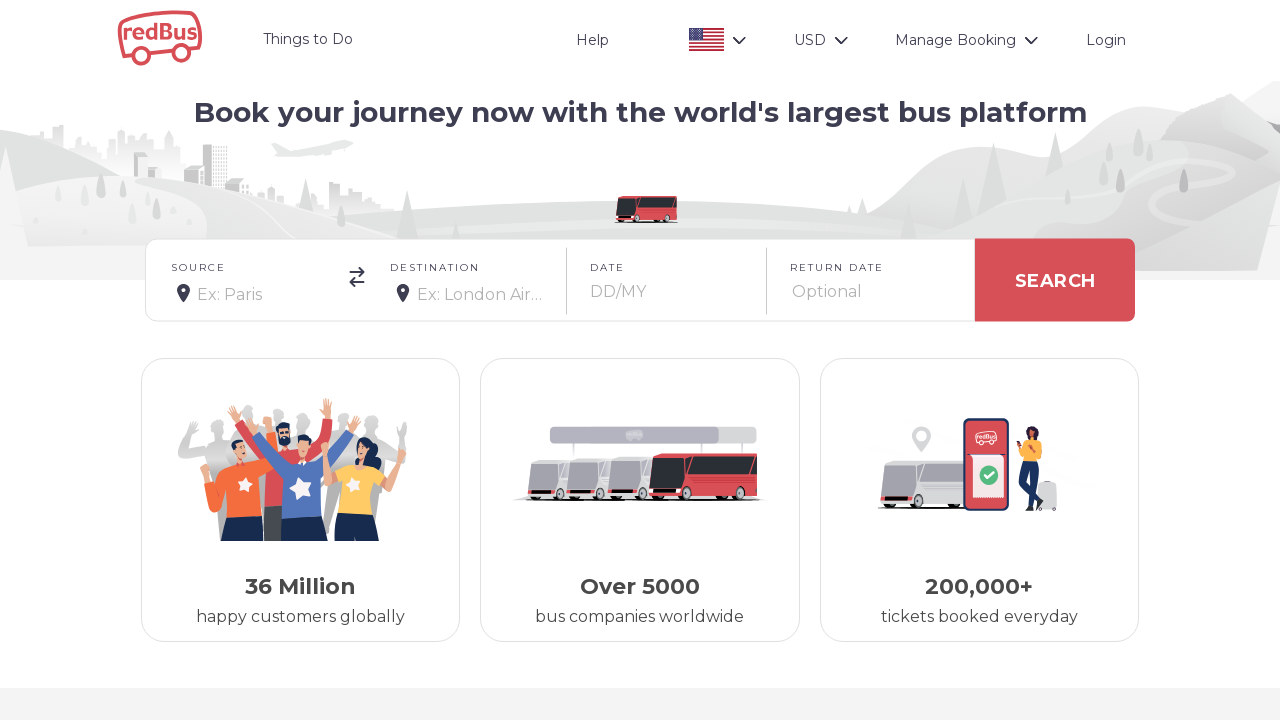

Cleared source city field on #src
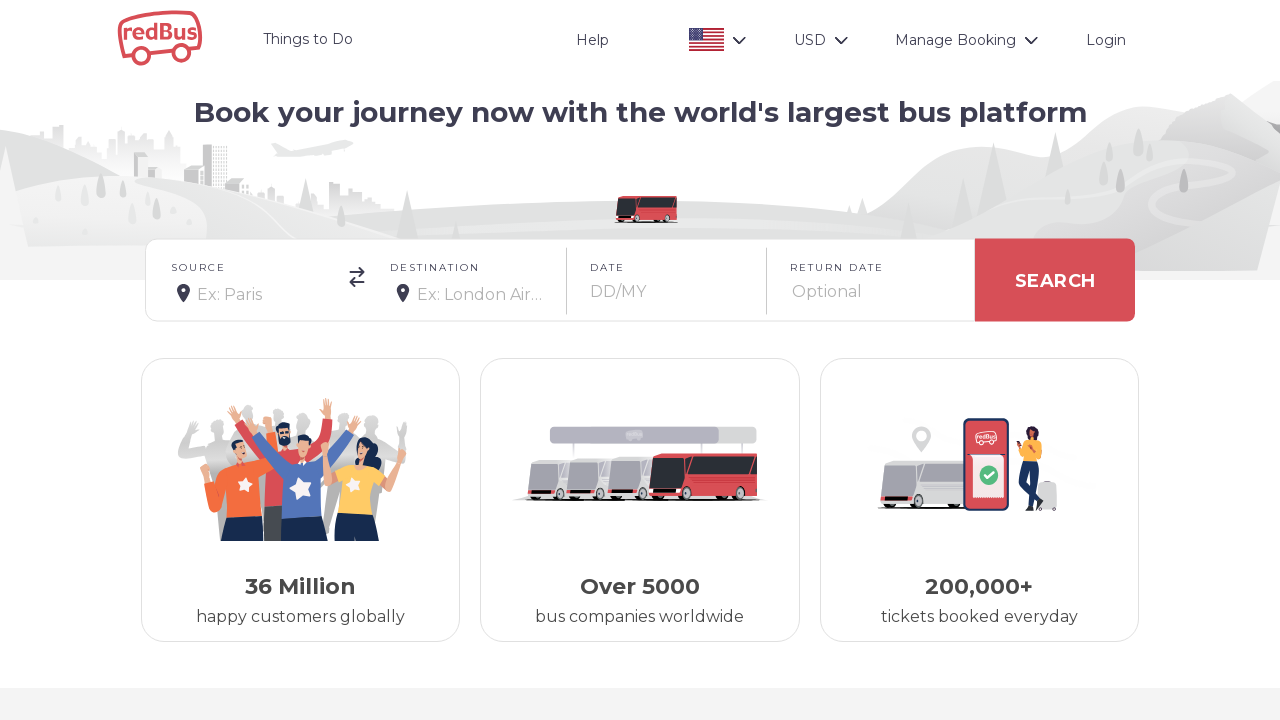

Filled source field with partial city name 'hyd' on #src
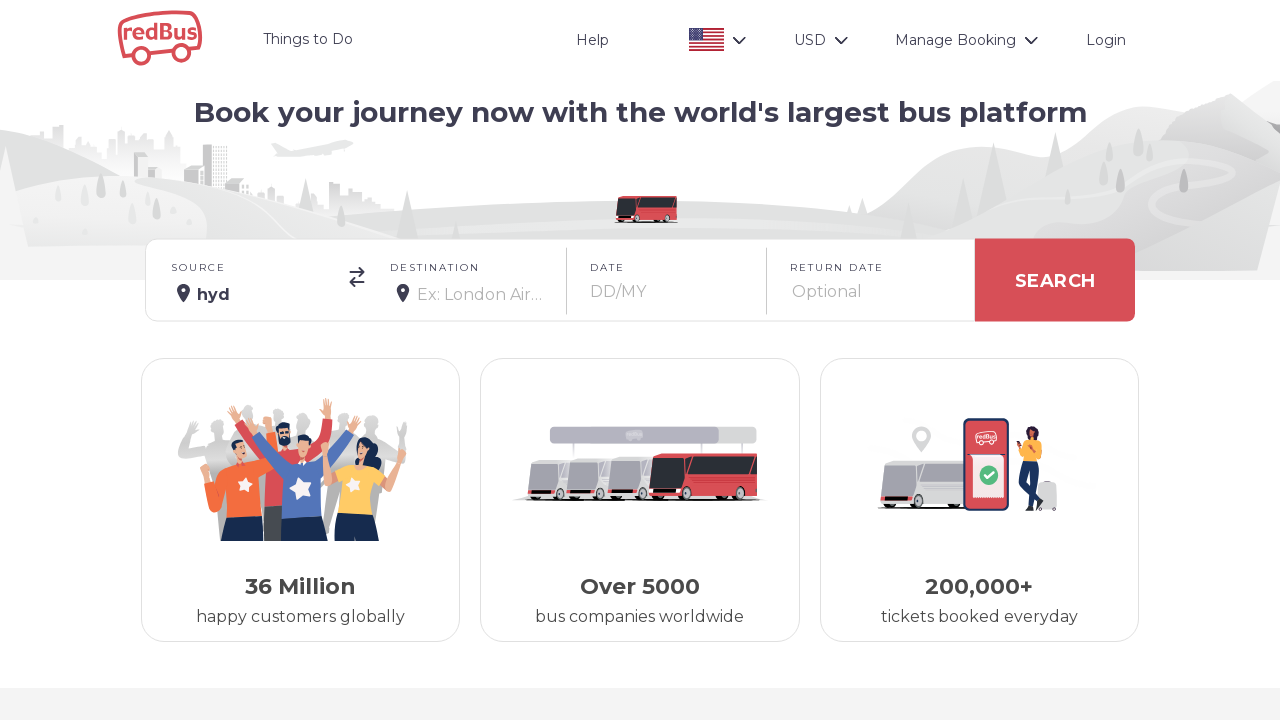

Waited for source city suggestions to appear
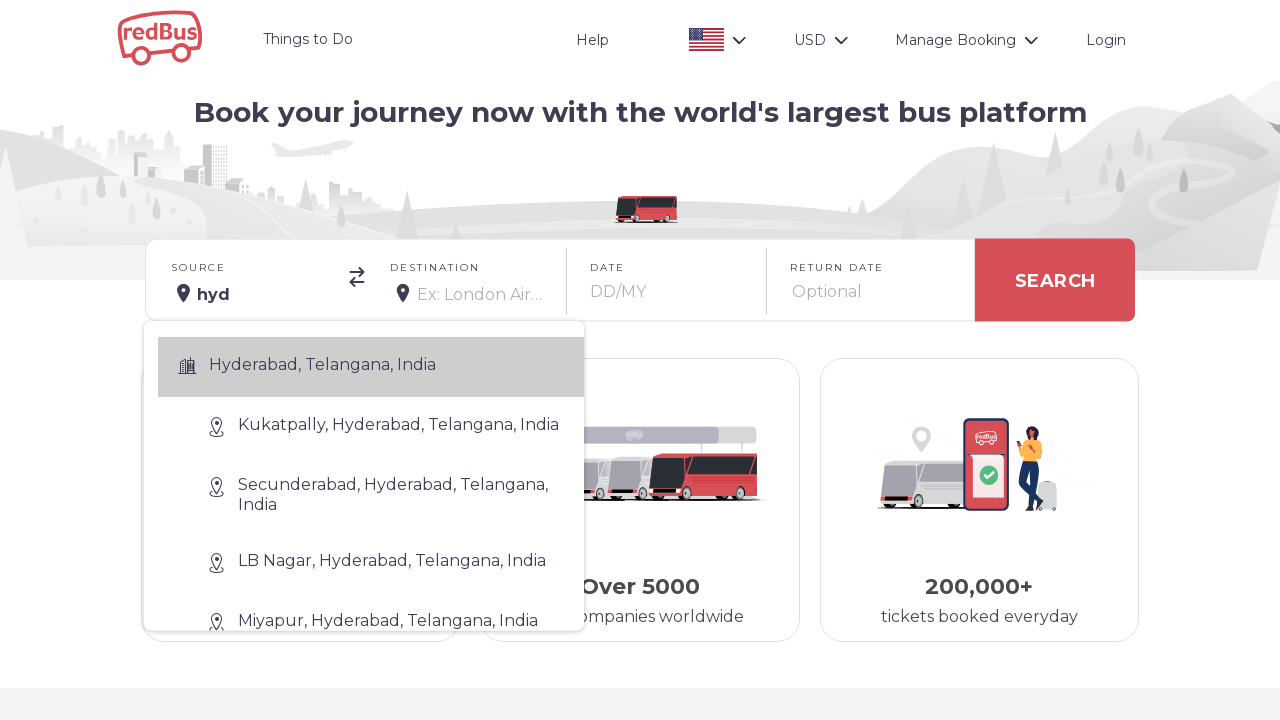

Pressed Enter to select source city suggestion on #src
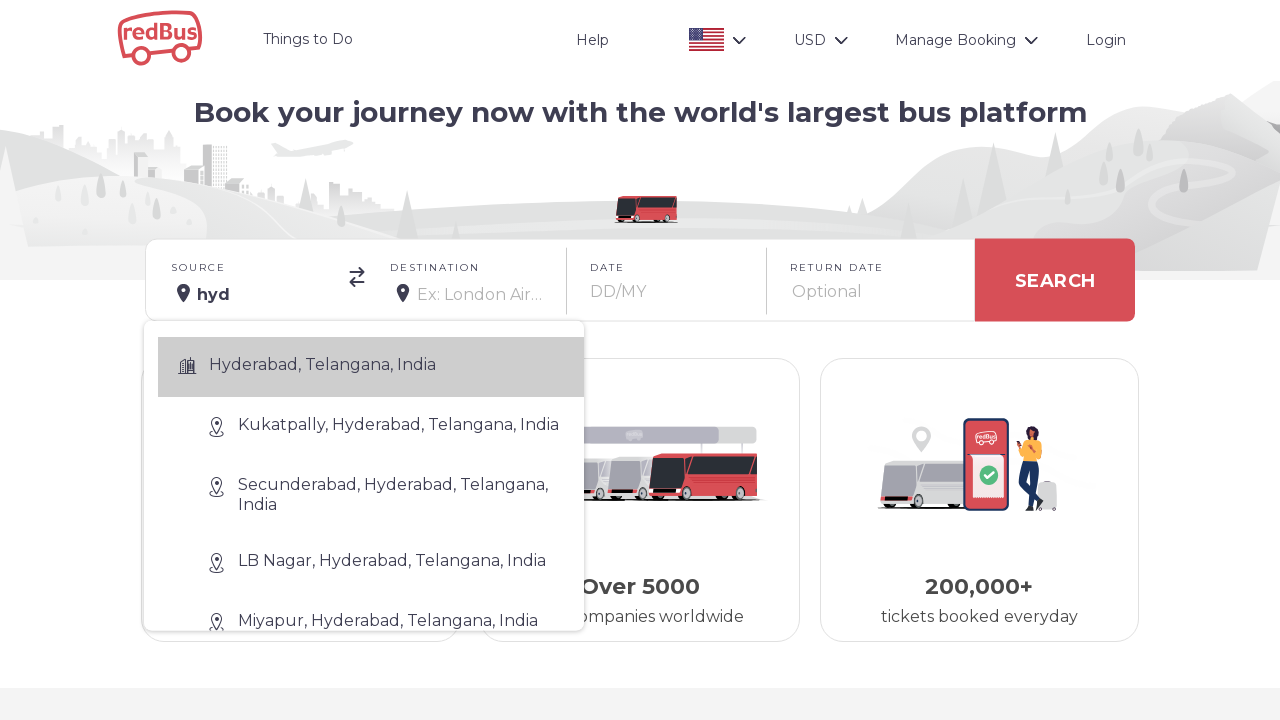

Cleared destination city field on #dest
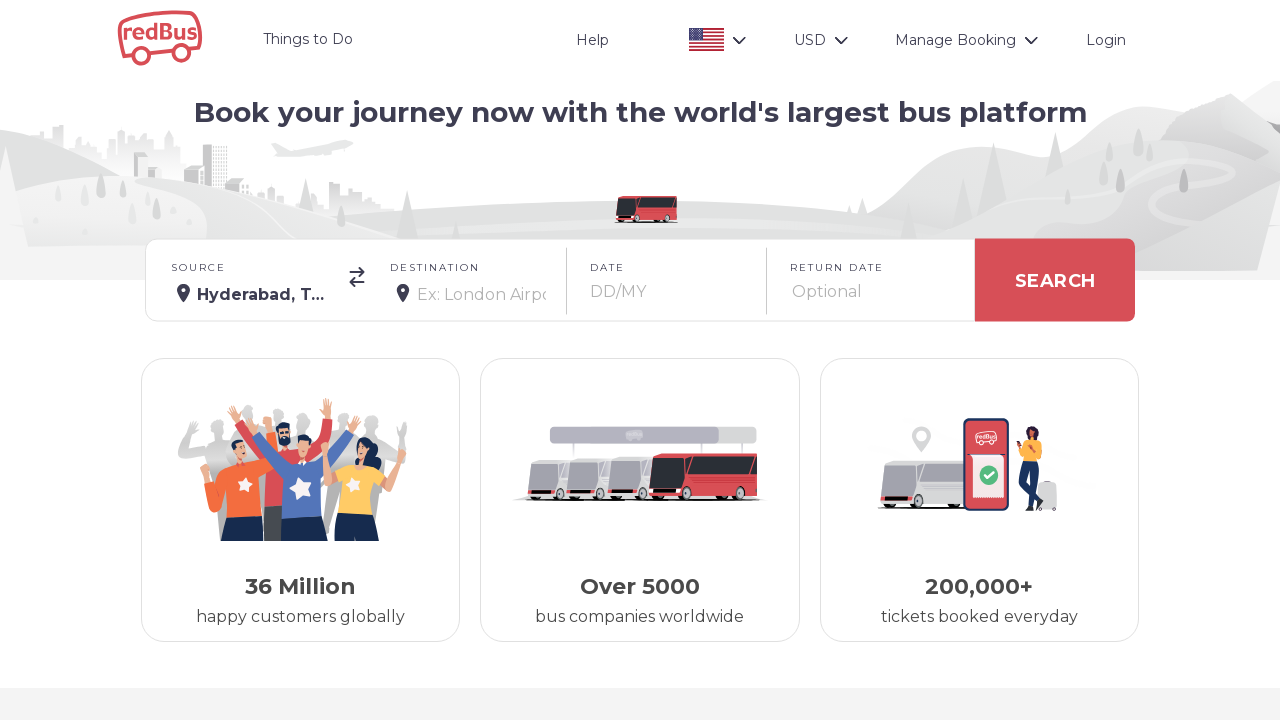

Filled destination field with partial city name 'che' on #dest
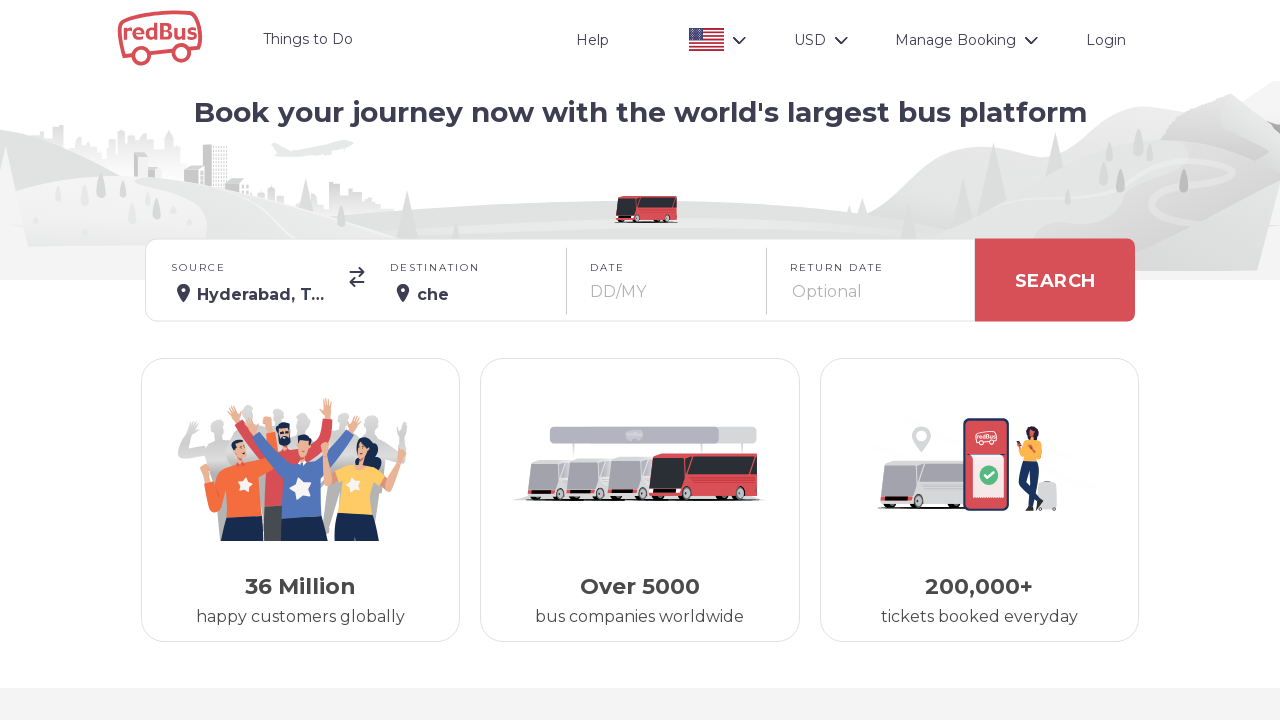

Waited for destination city suggestions to appear
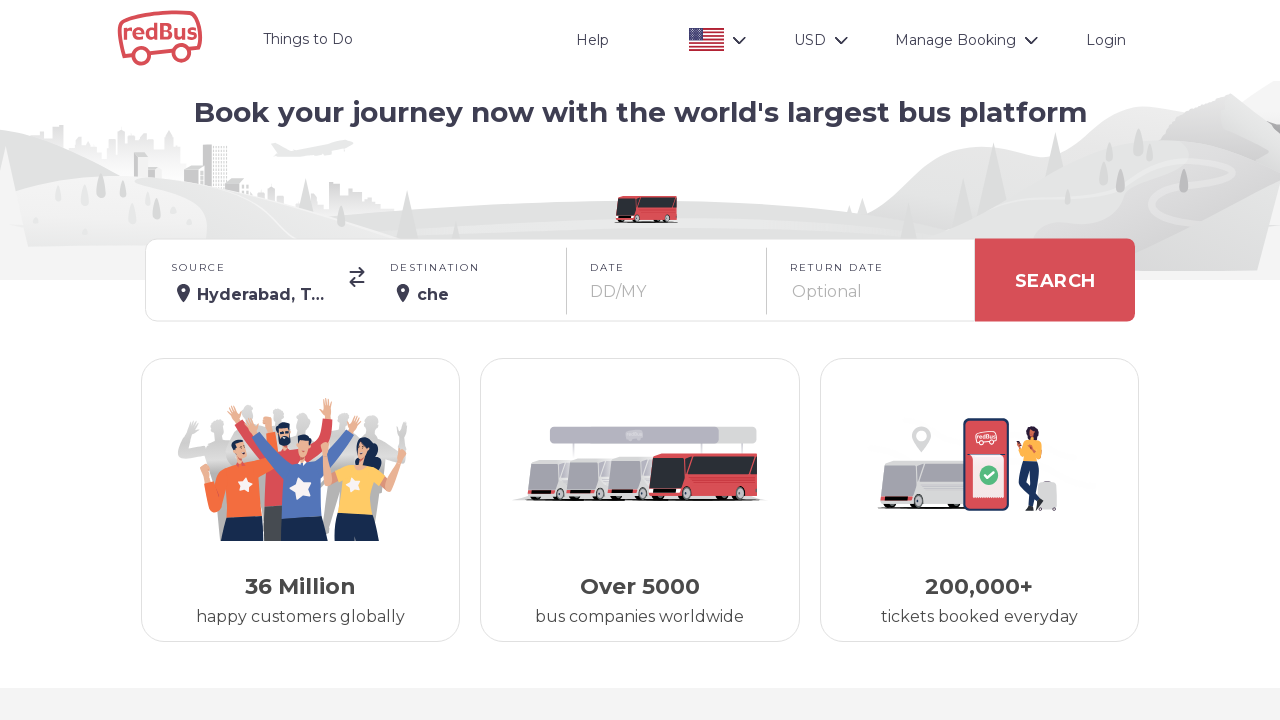

Pressed ArrowDown to navigate destination suggestions on #dest
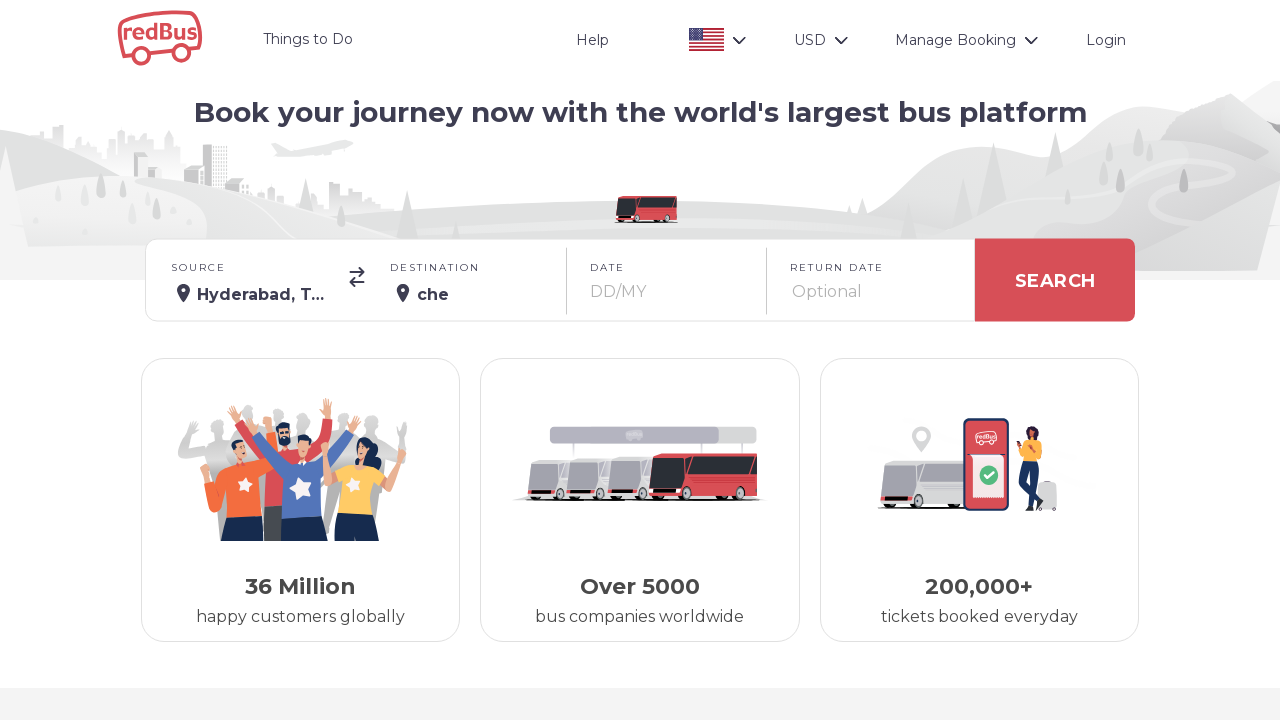

Pressed Enter to select destination city suggestion on #dest
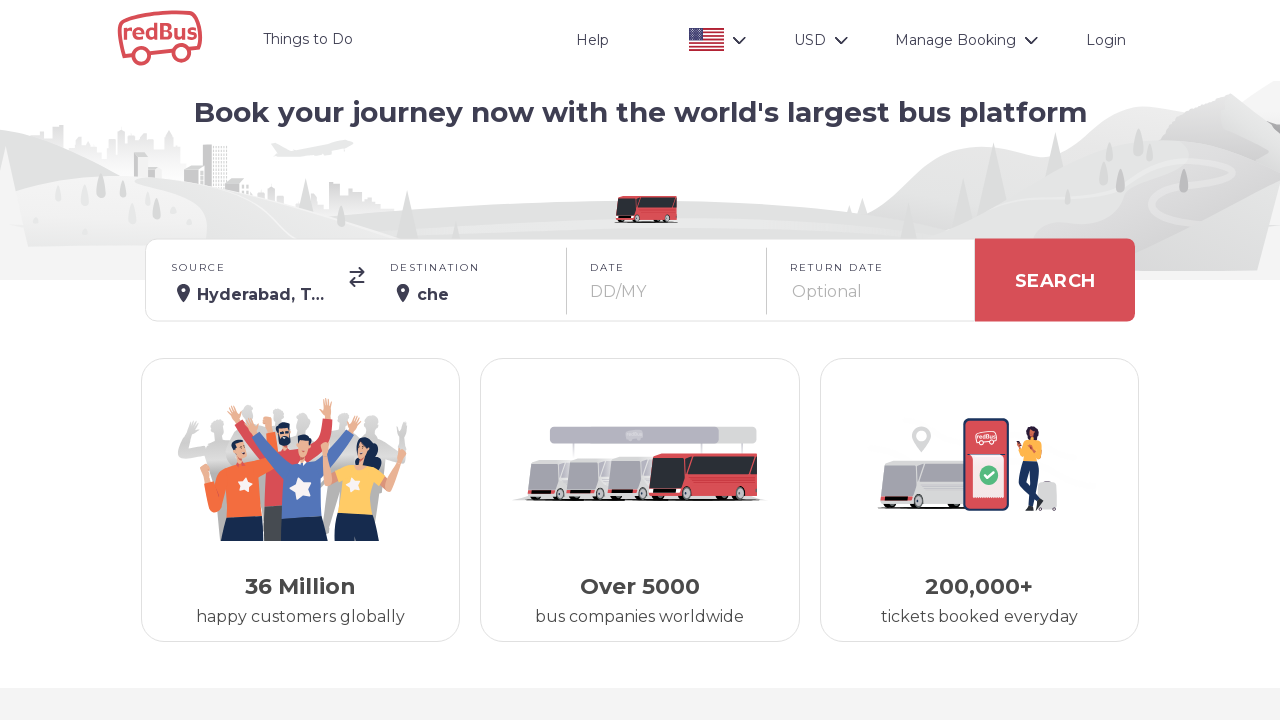

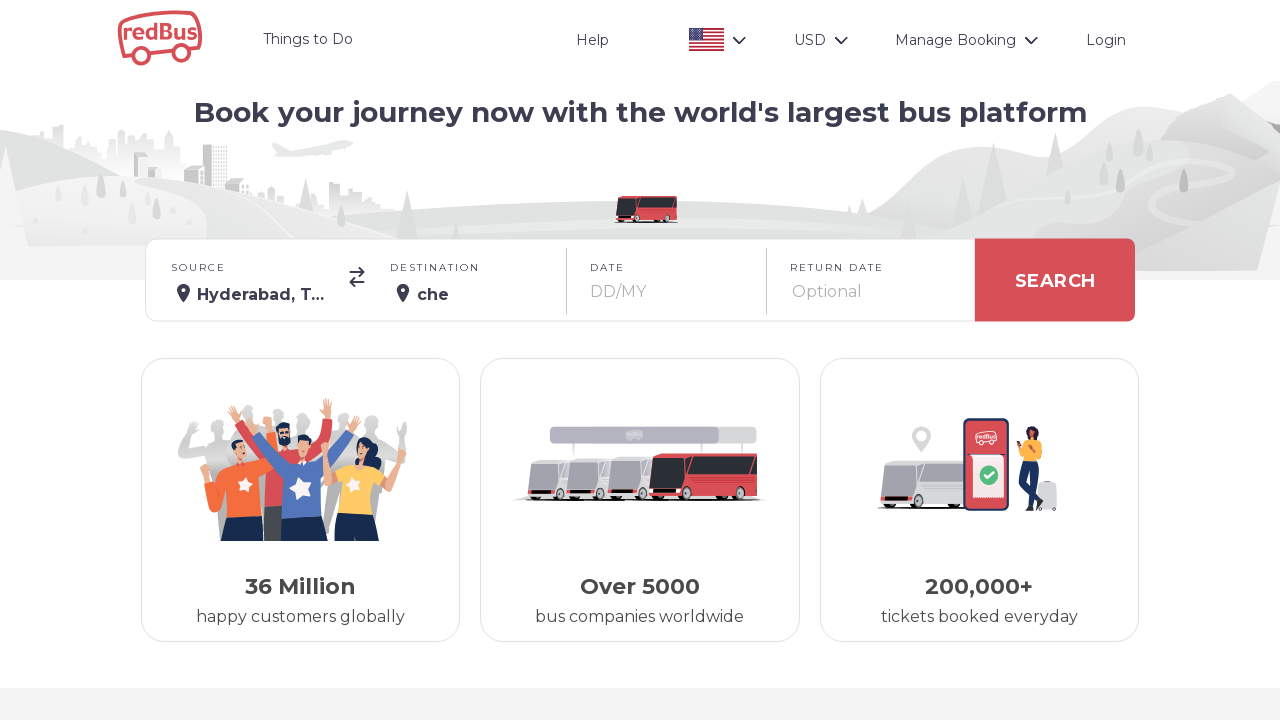